Tests dynamic element loading by clicking a button that adds a textbox and then filling it with text

Starting URL: https://www.hyrtutorials.com/p/waits-demo.html

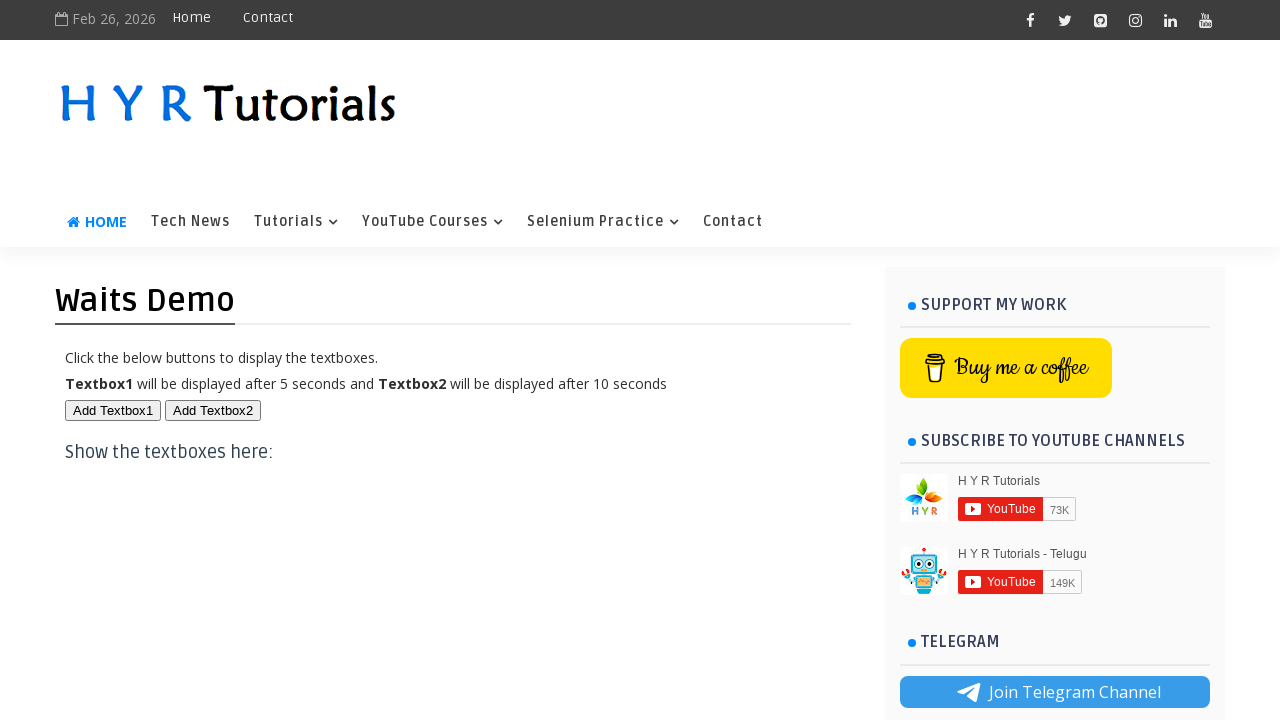

Navigated to waits demo page
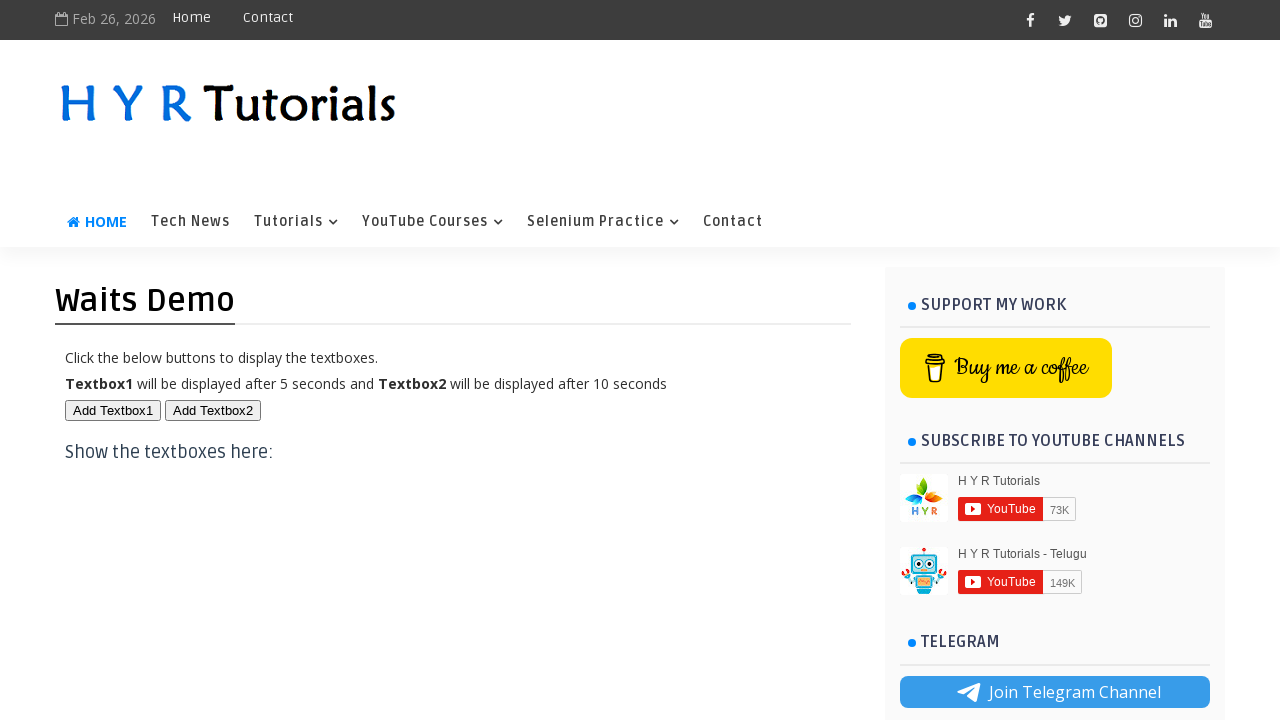

Clicked 'Add Textbox1' button to dynamically load textbox at (113, 410) on xpath=//button[text()='Add Textbox1']
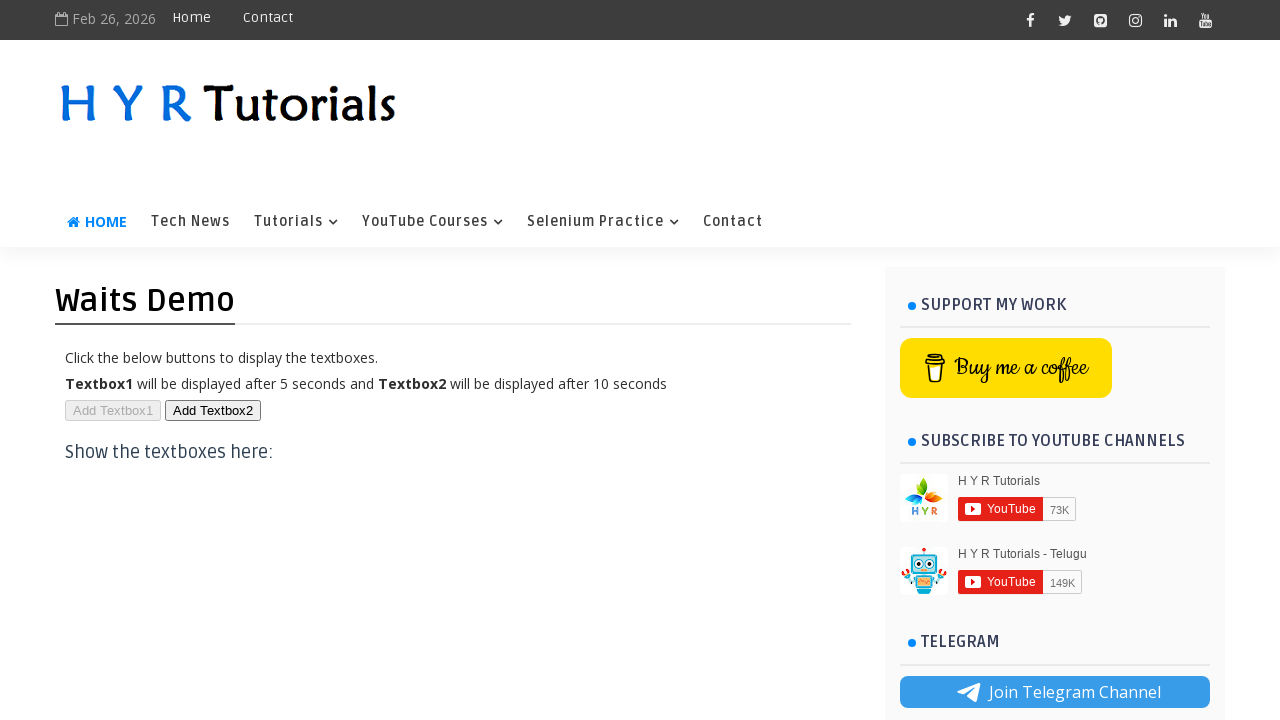

Filled dynamically loaded textbox with 'Cloud Naradha Training' on //p/following-sibling::h3/input[@placeholder='Textbox1']
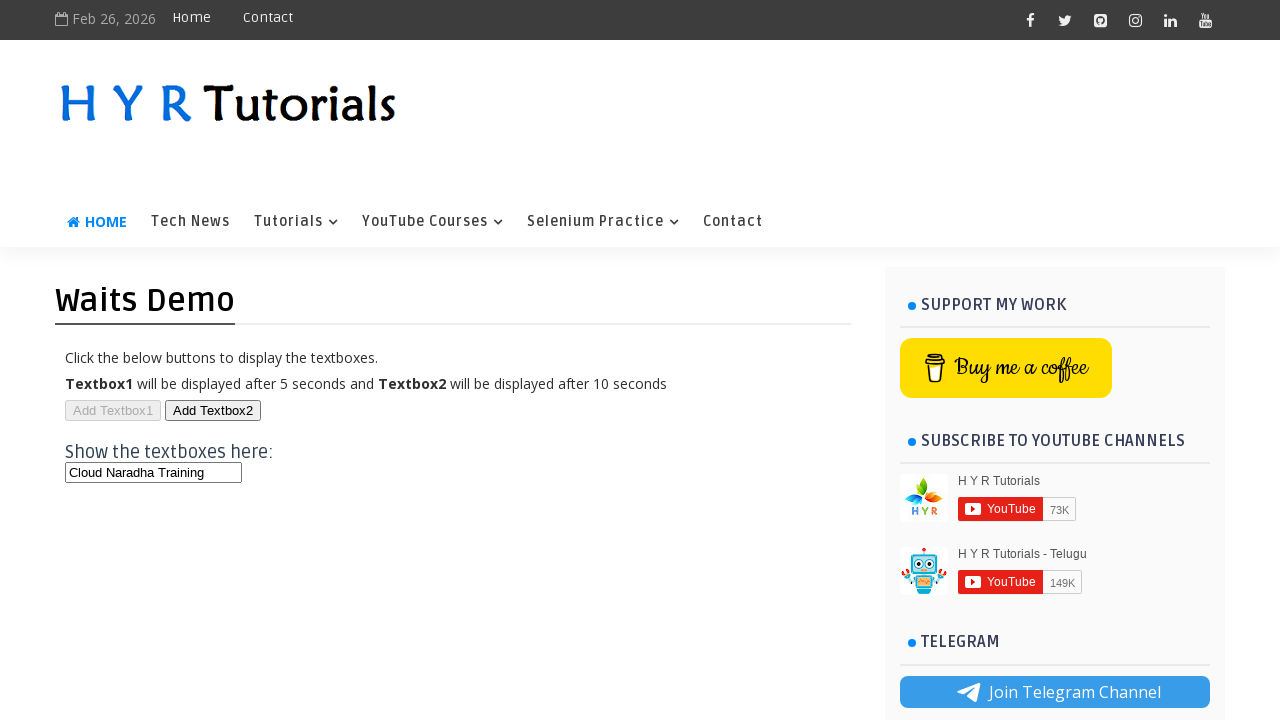

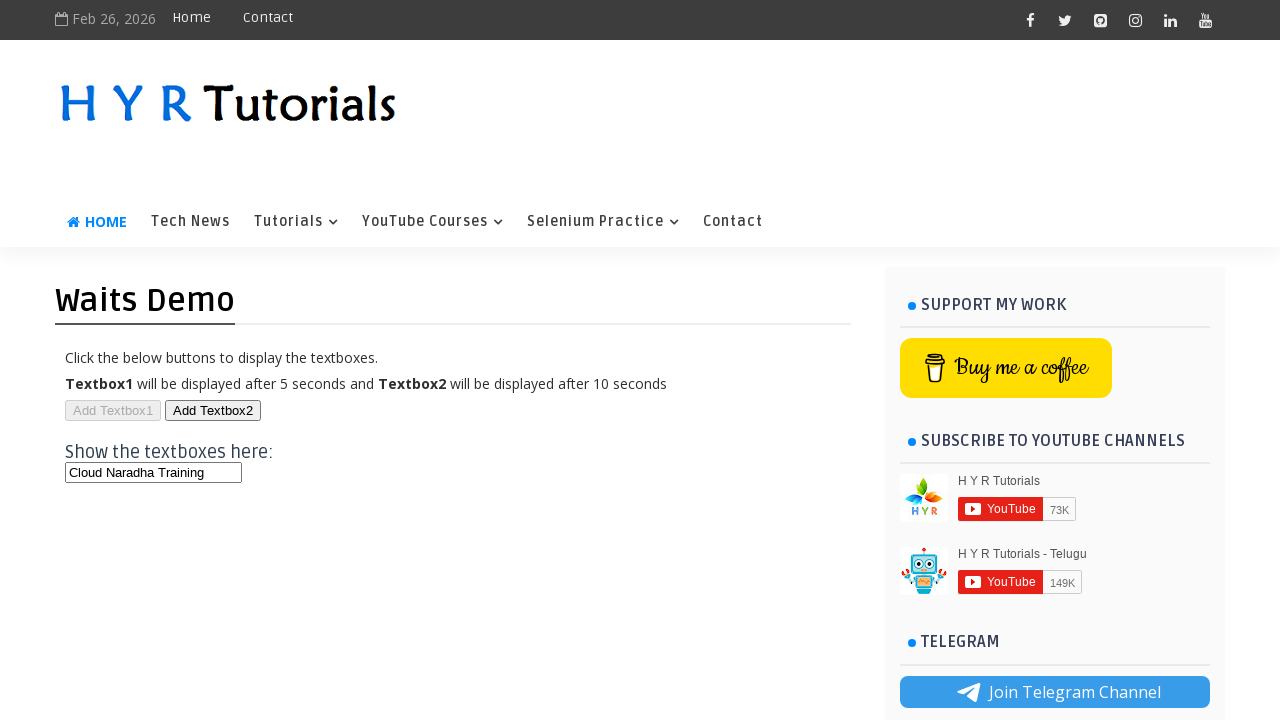